Tests drag and drop functionality by dragging an element onto a drop target within an iframe.

Starting URL: http://jqueryui.com/droppable

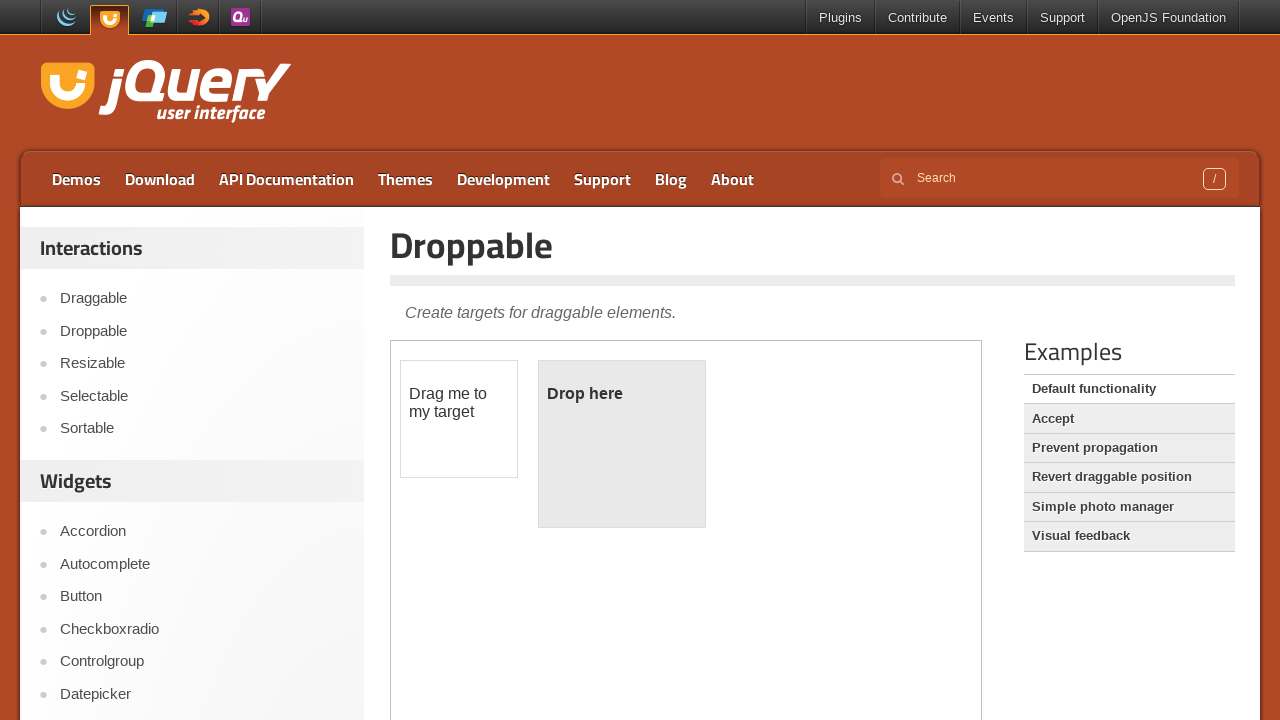

Located and selected the first iframe on the page
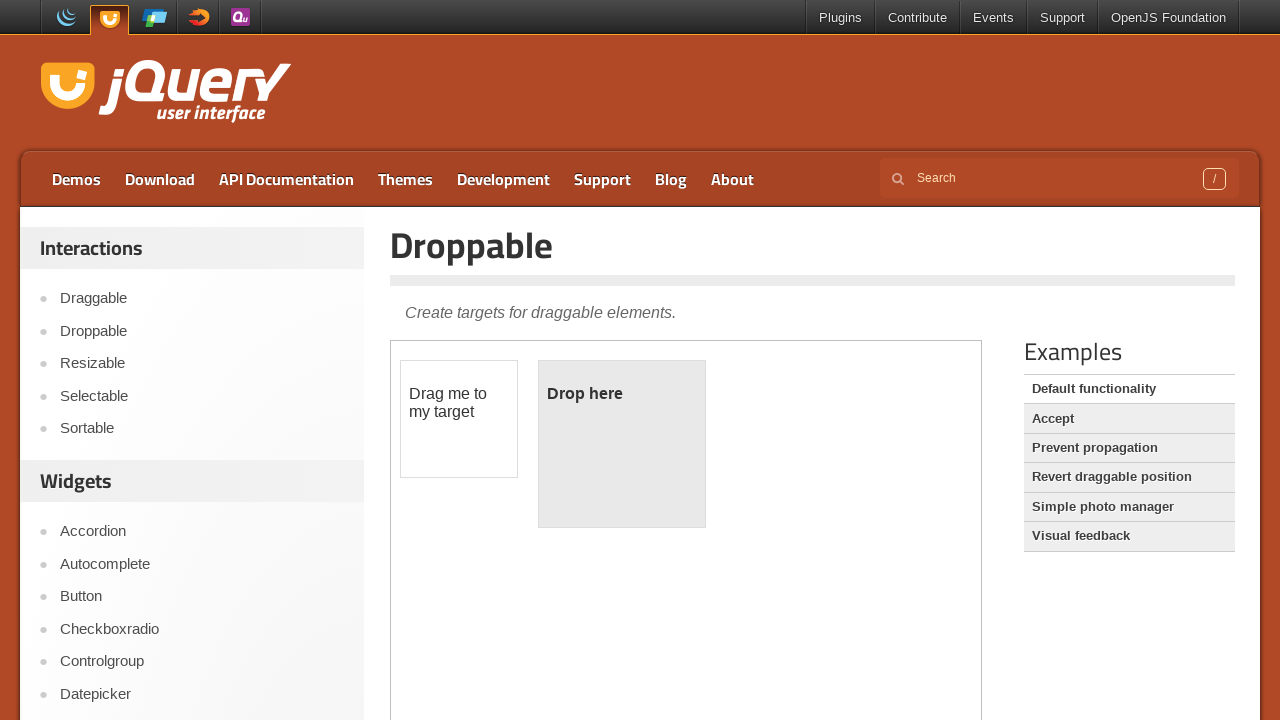

Located the draggable element with id 'draggable'
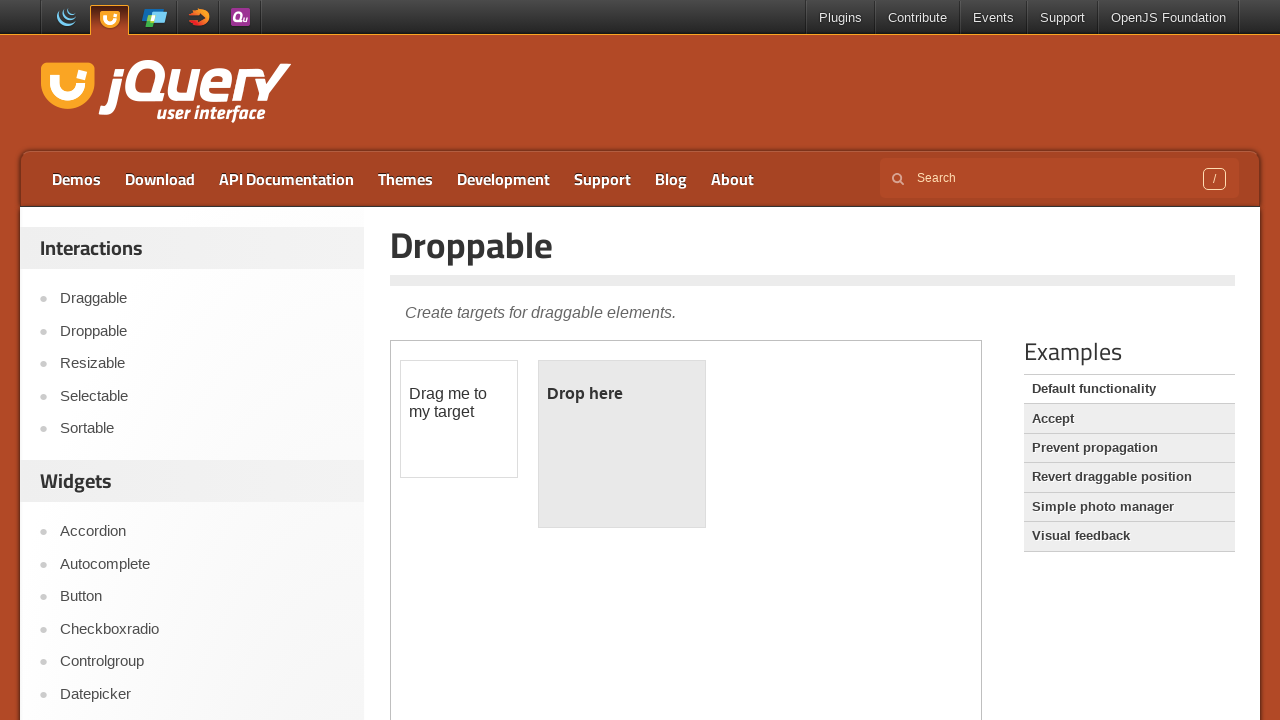

Located the droppable target element with id 'droppable'
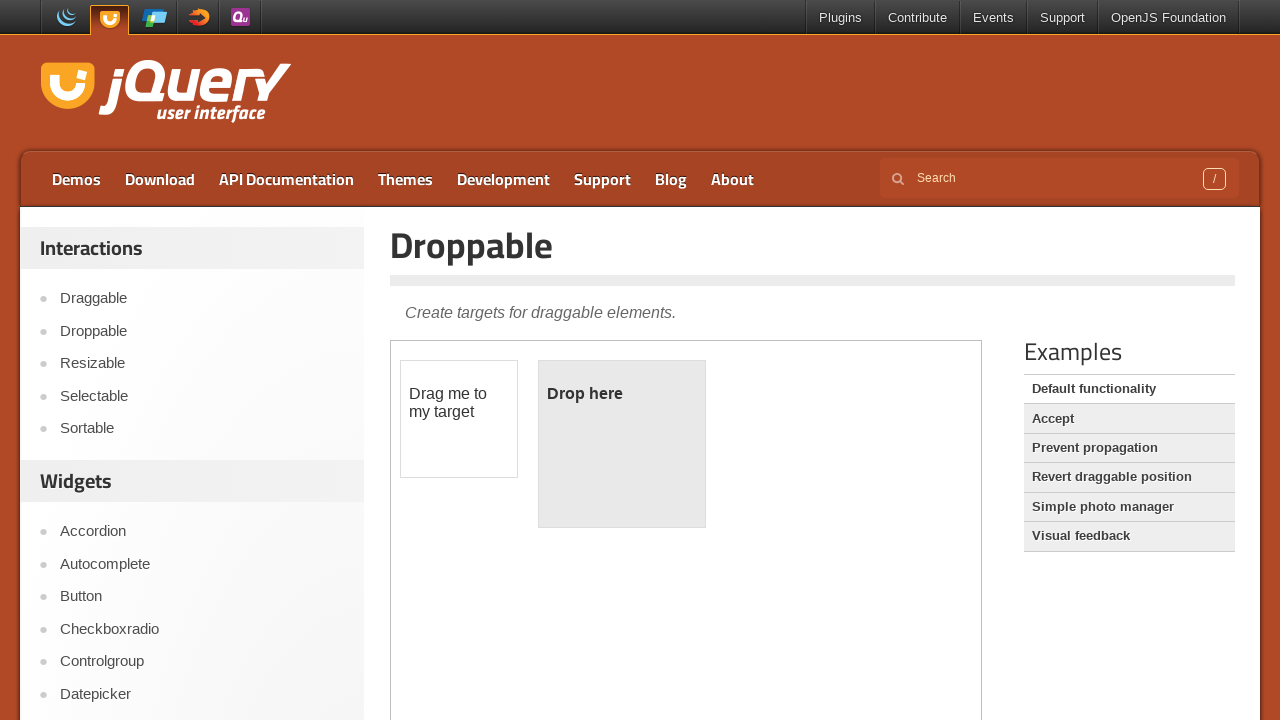

Dragged the draggable element onto the droppable target at (622, 444)
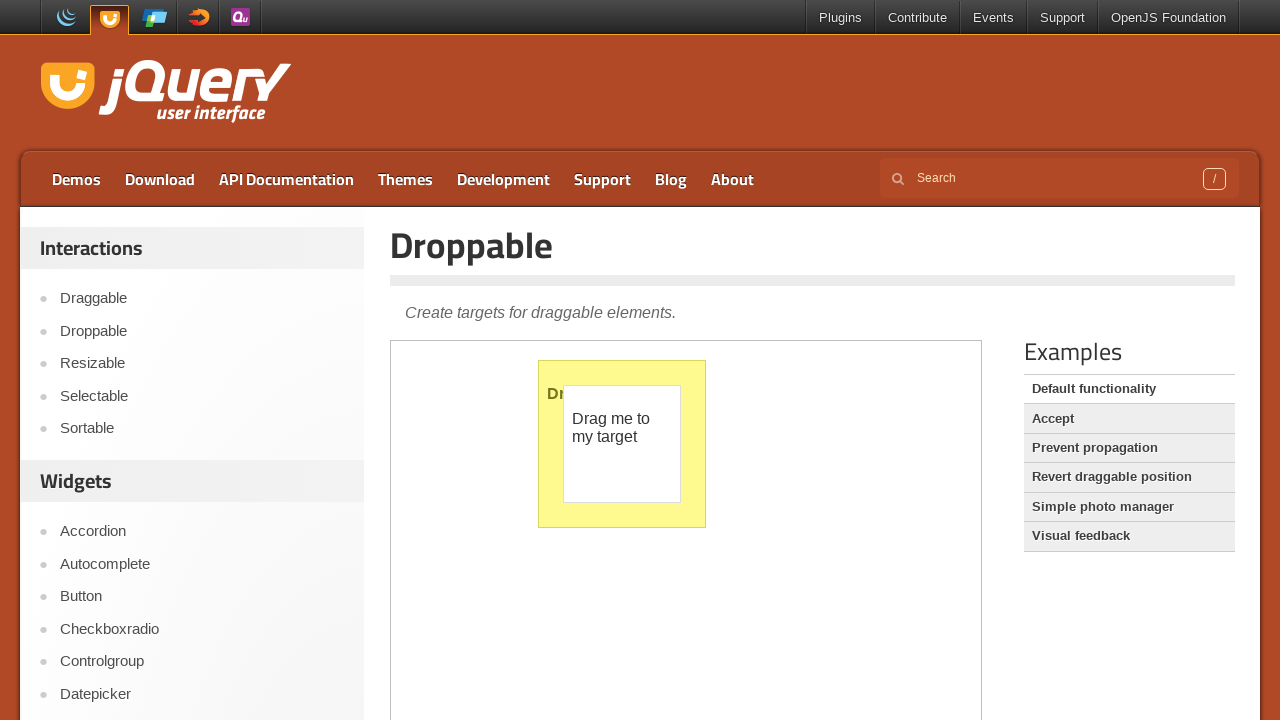

Verified that the paragraph element appeared in the droppable area, confirming successful drop
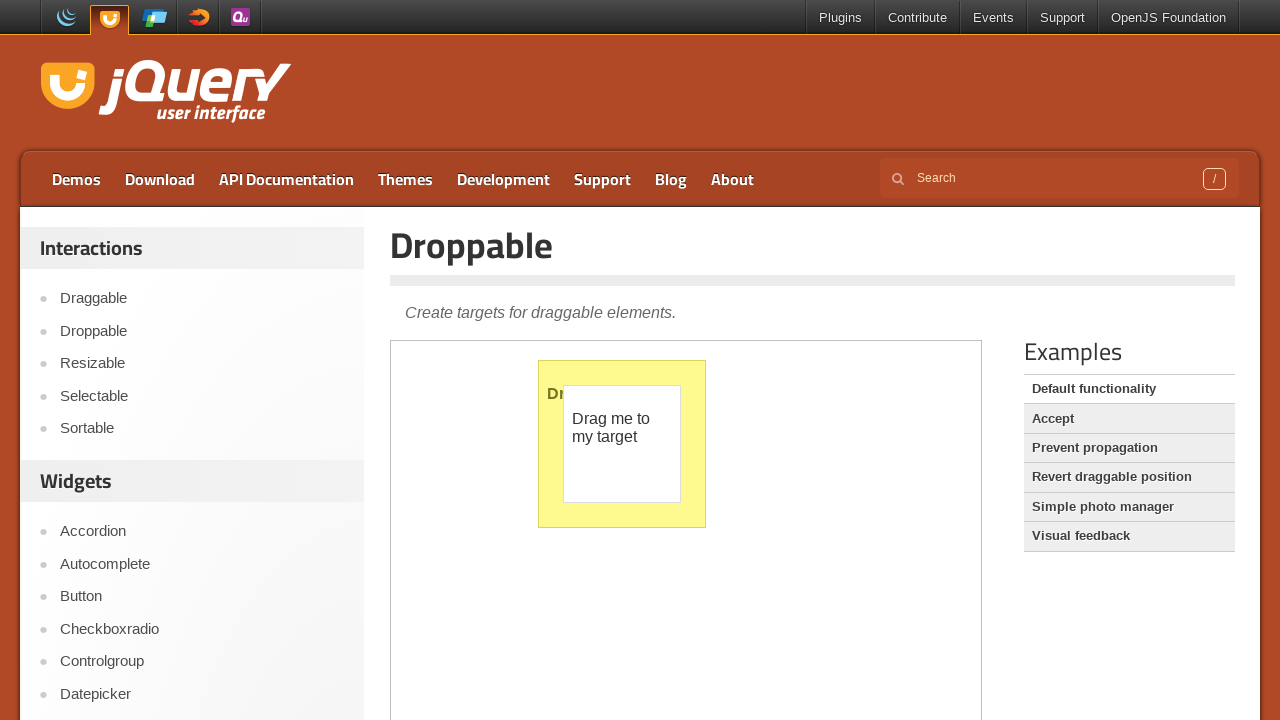

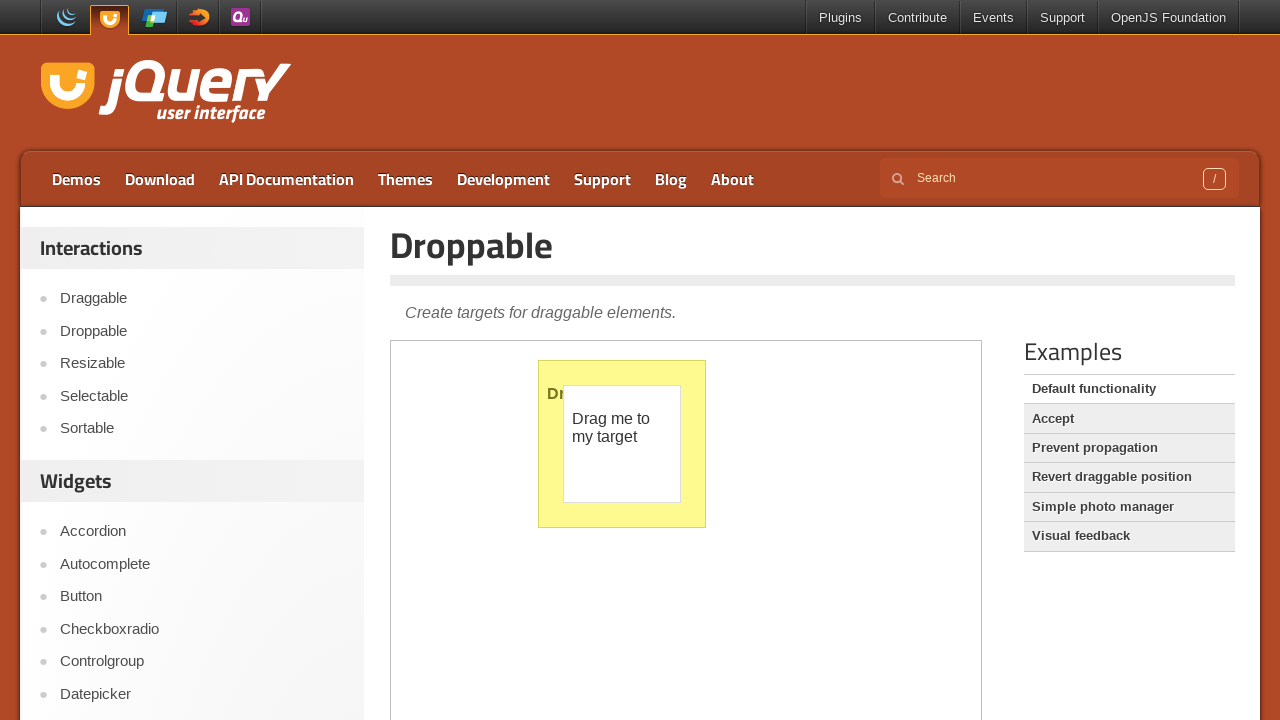